Tests mouse hover functionality by hovering over an element to reveal a dropdown menu and then clicking on the "Reload" link

Starting URL: https://www.letskodeit.com/practice

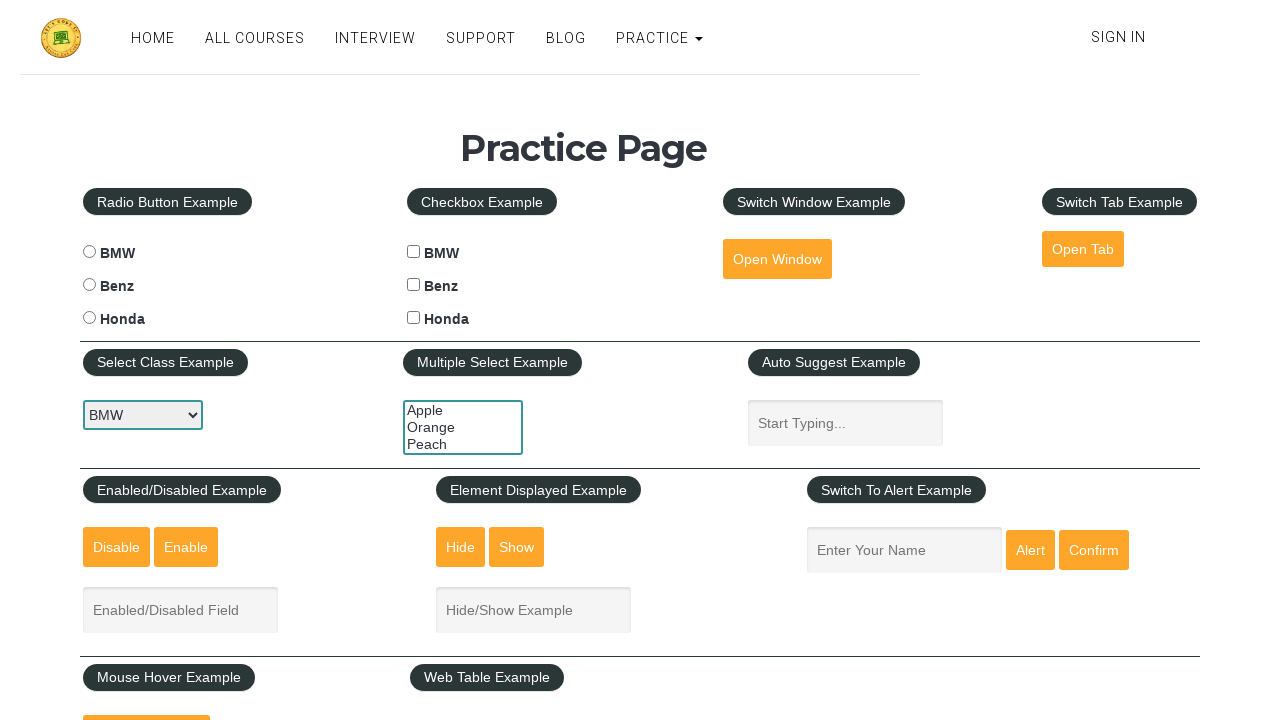

Scrolled down 600 pixels to locate mouse hover element
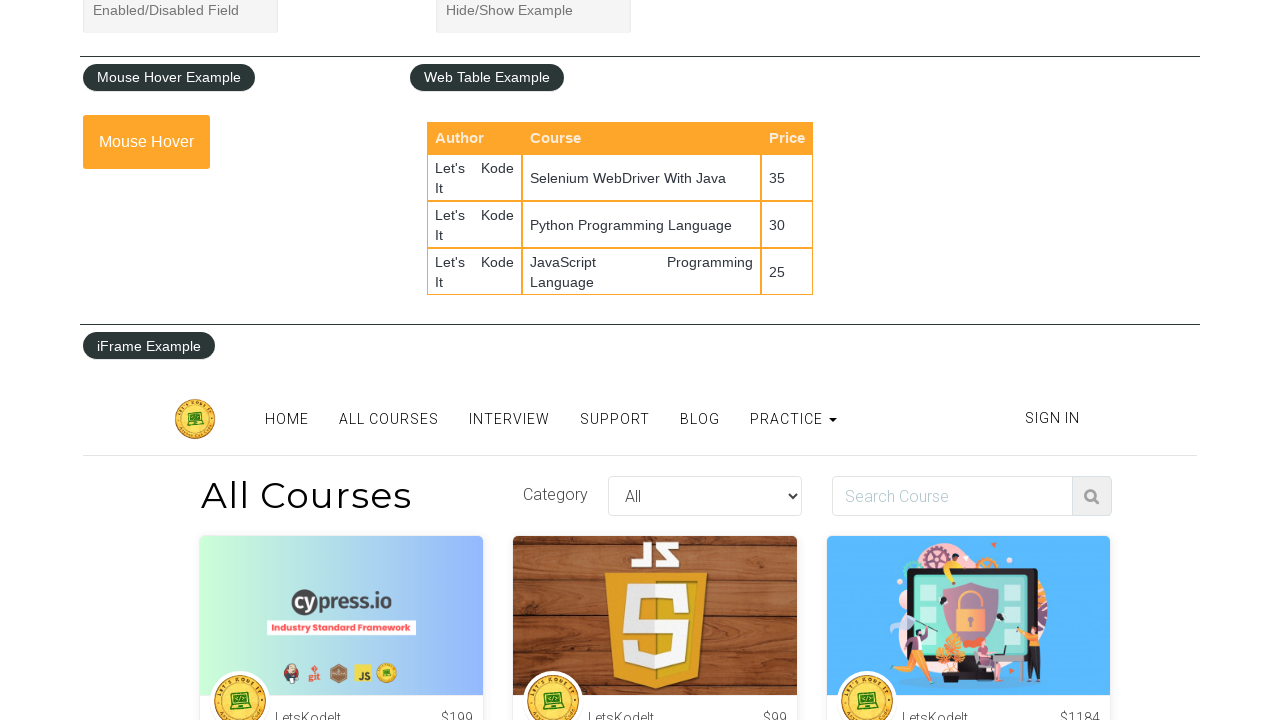

Hovered over mouse hover button to reveal dropdown menu at (146, 142) on #mousehover
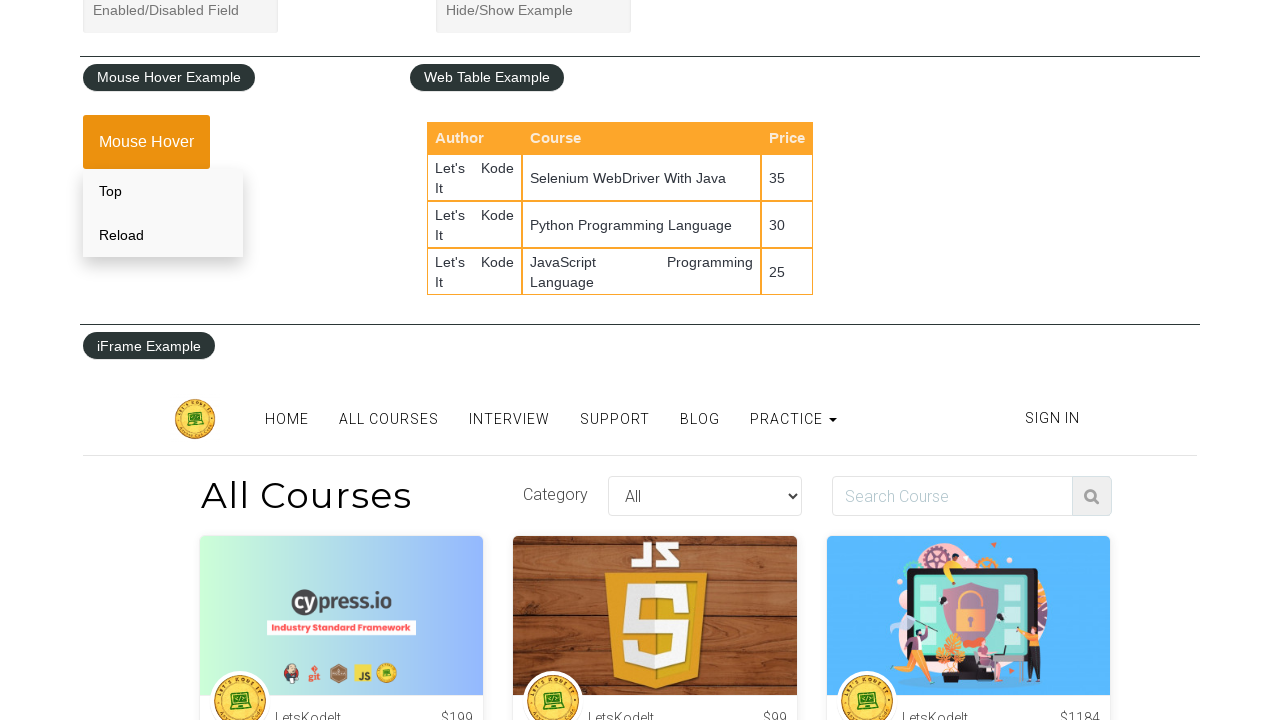

Clicked on 'Reload' link in the dropdown menu at (163, 235) on xpath=//a[text()='Reload']
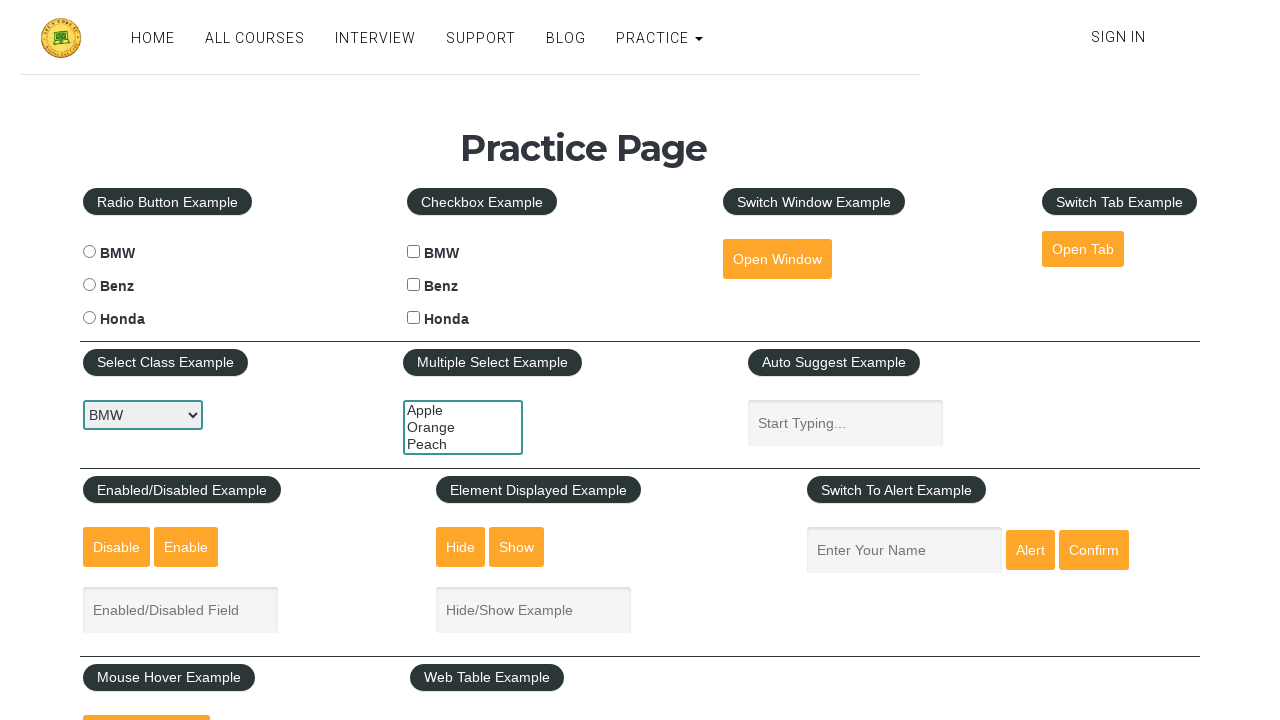

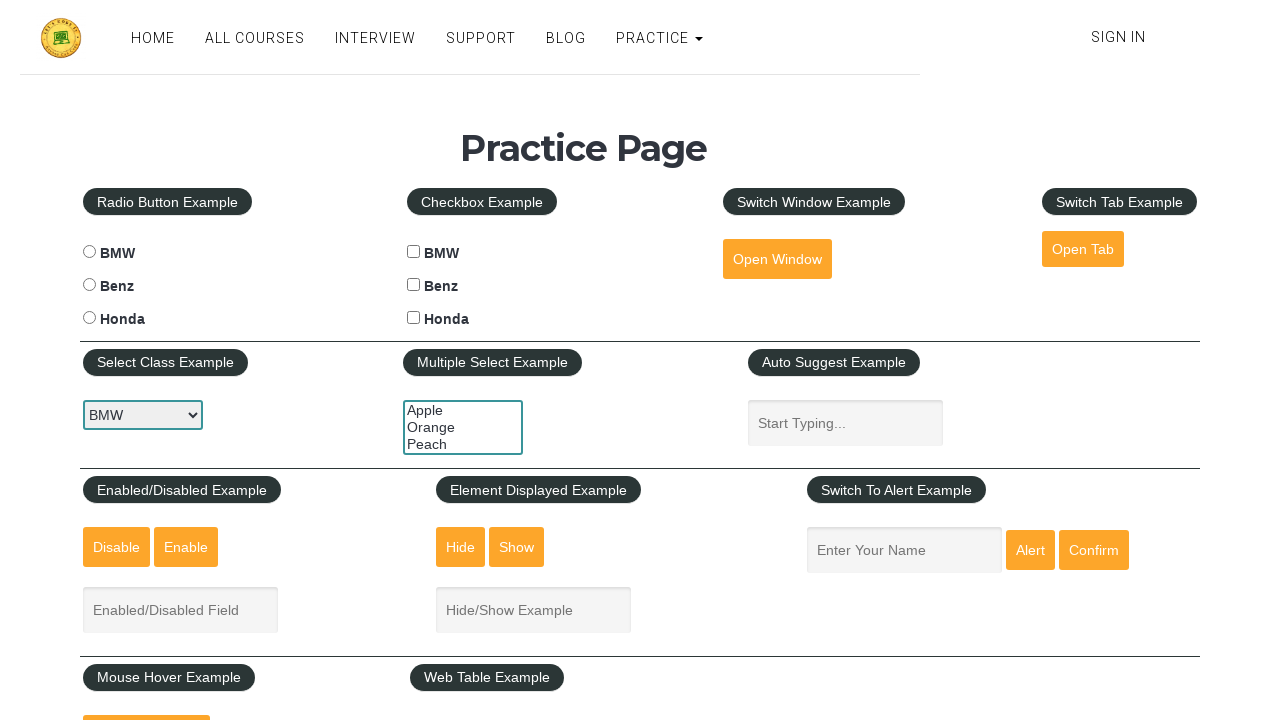